Tests basic browser launch and page navigation by loading a demo website and clicking a button

Starting URL: https://opensource-demo.orangehrmlive.com/web/index.php/auth/login

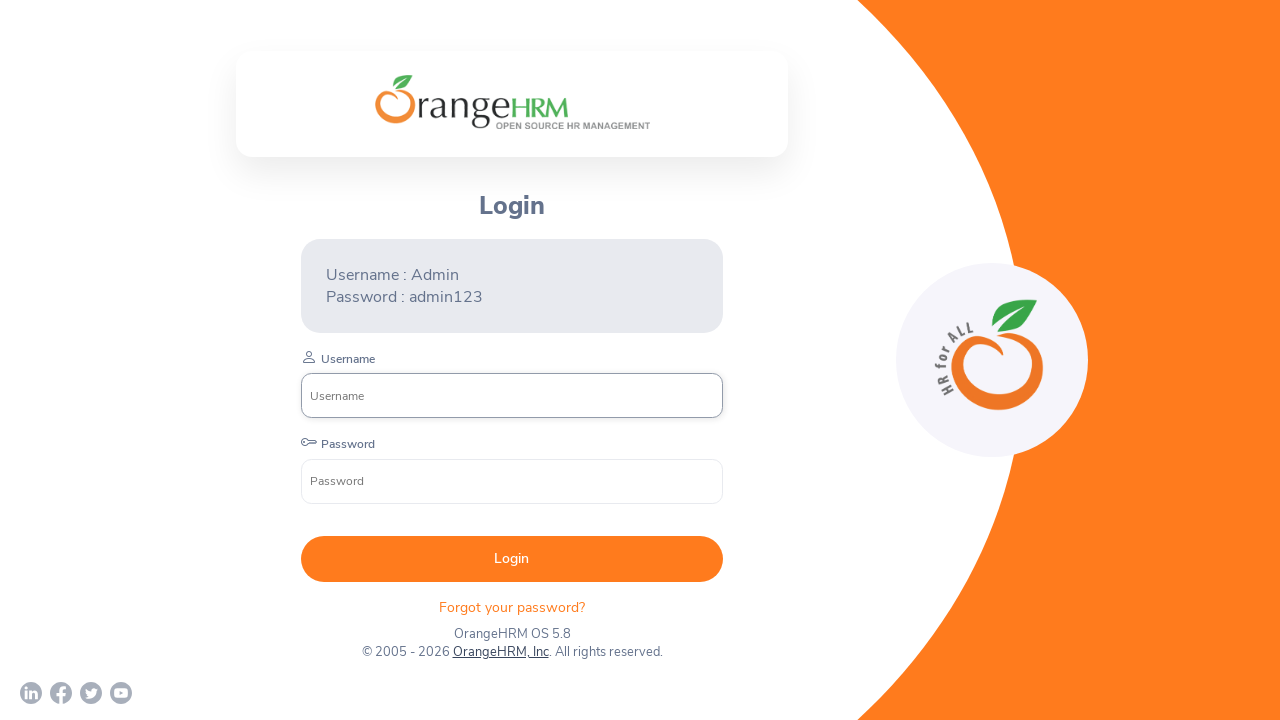

Waited for page to reach network idle state
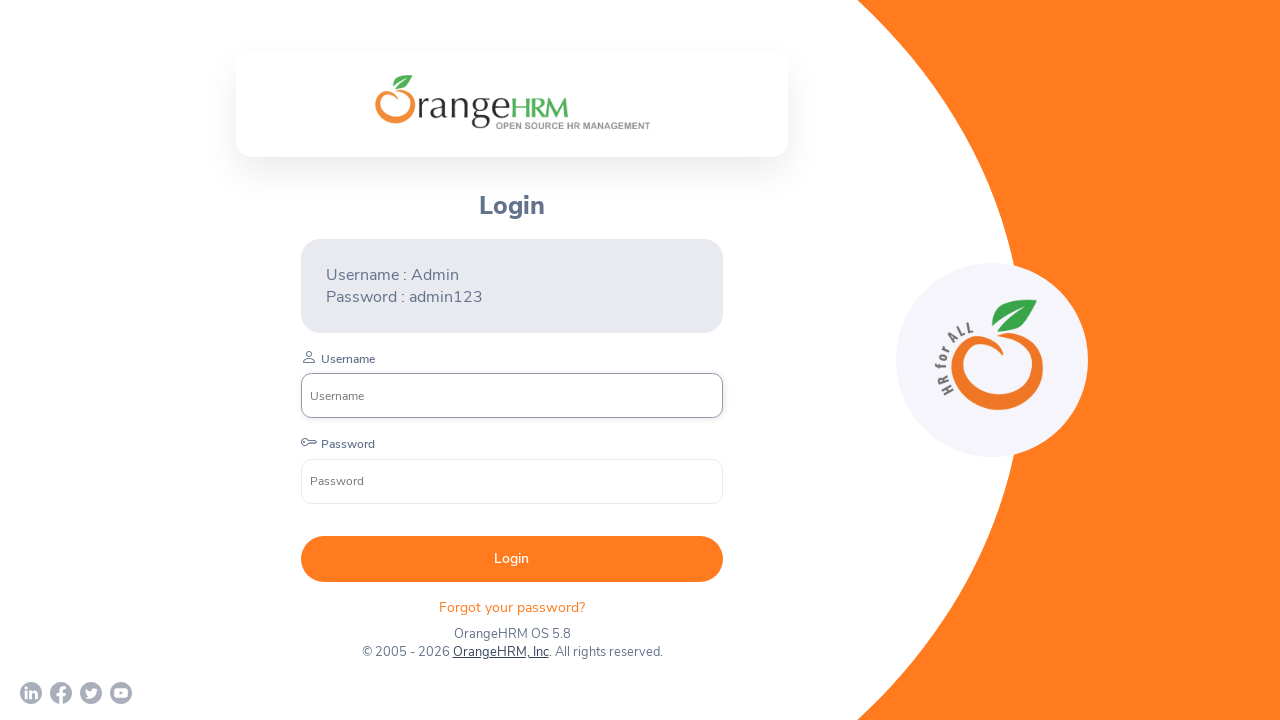

Clicked button on the page at (512, 559) on button
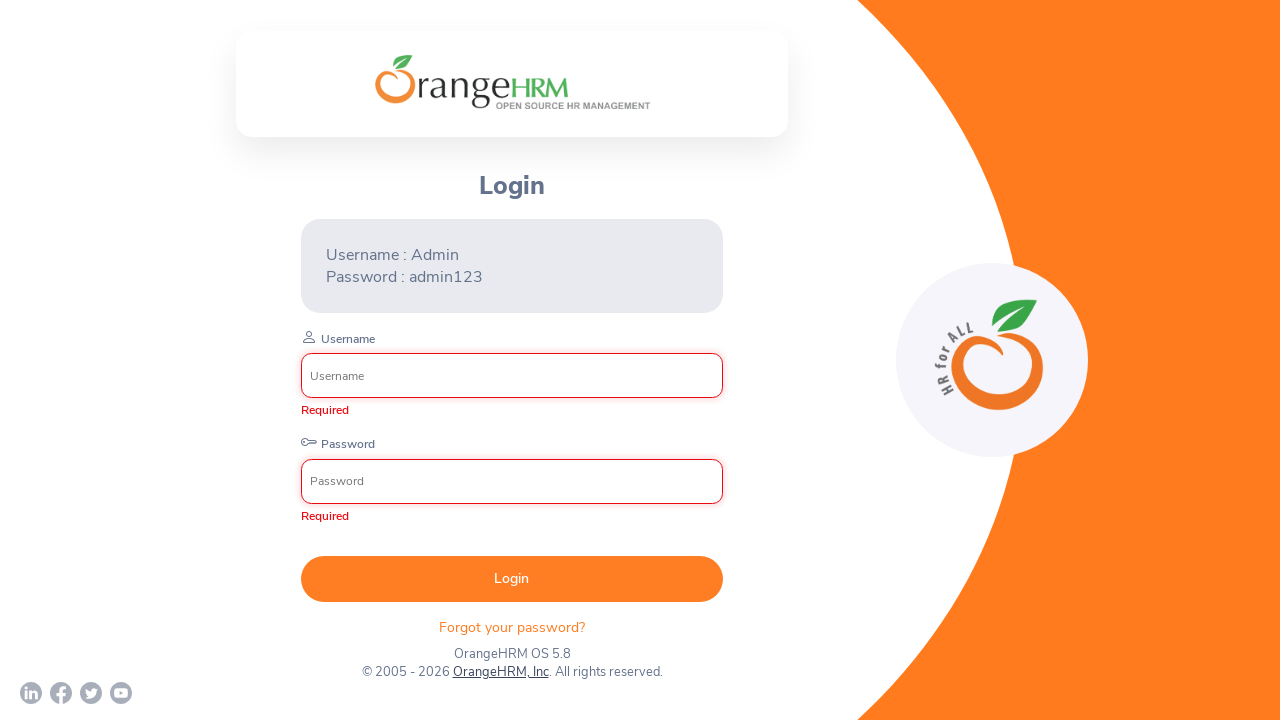

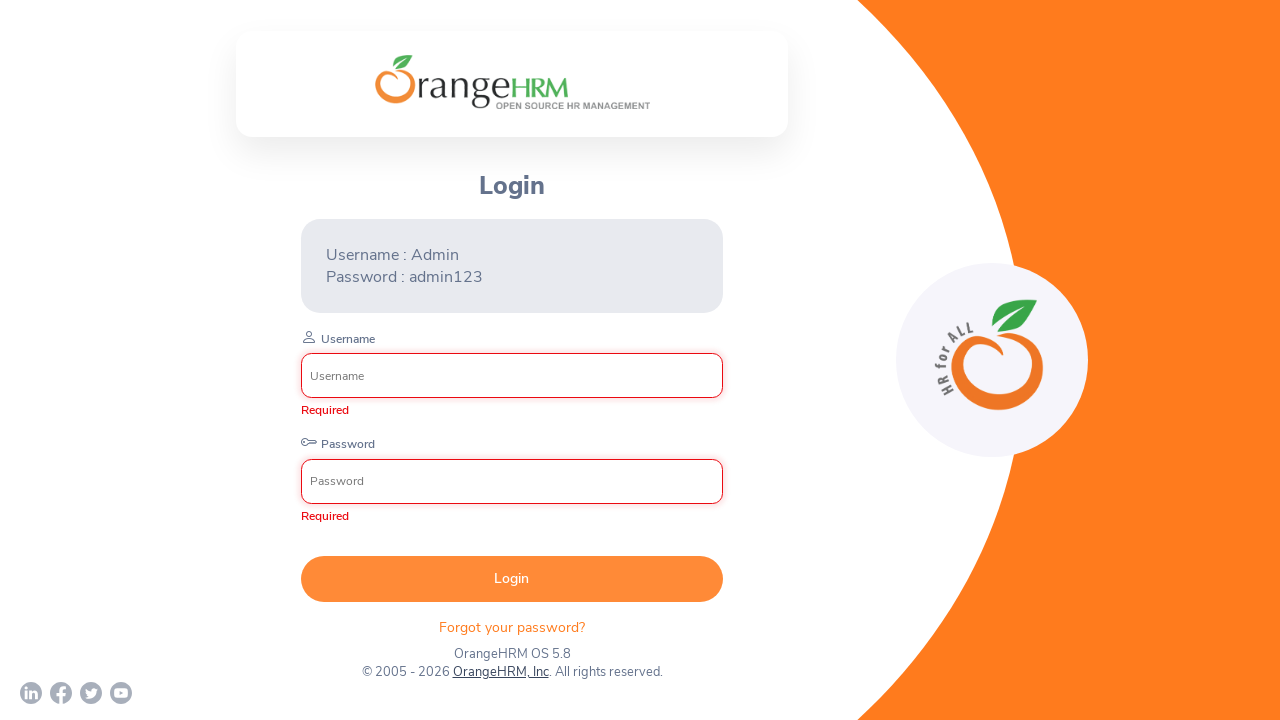